Tests alert handling by clicking a link that triggers an alert, reading the alert message, and accepting it

Starting URL: https://www.selenium.dev/documentation/webdriver/interactions/alerts/

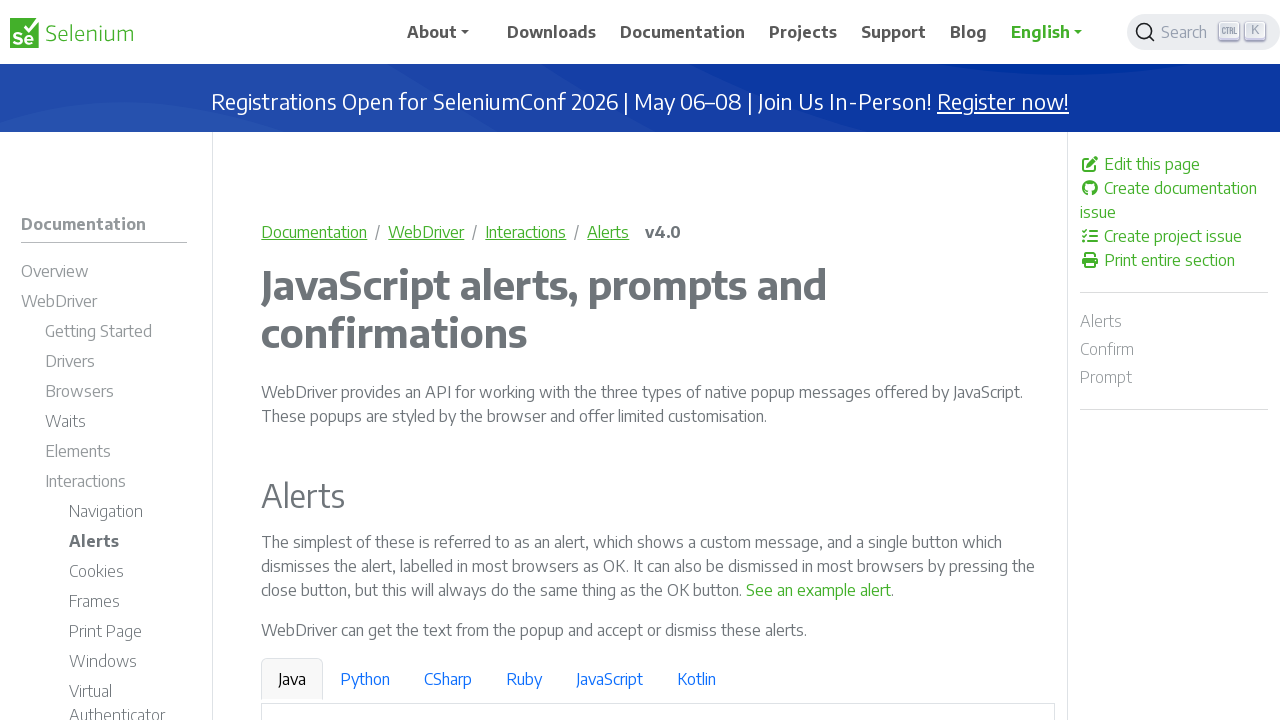

Clicked link to trigger alert at (819, 590) on text='See an example alert'
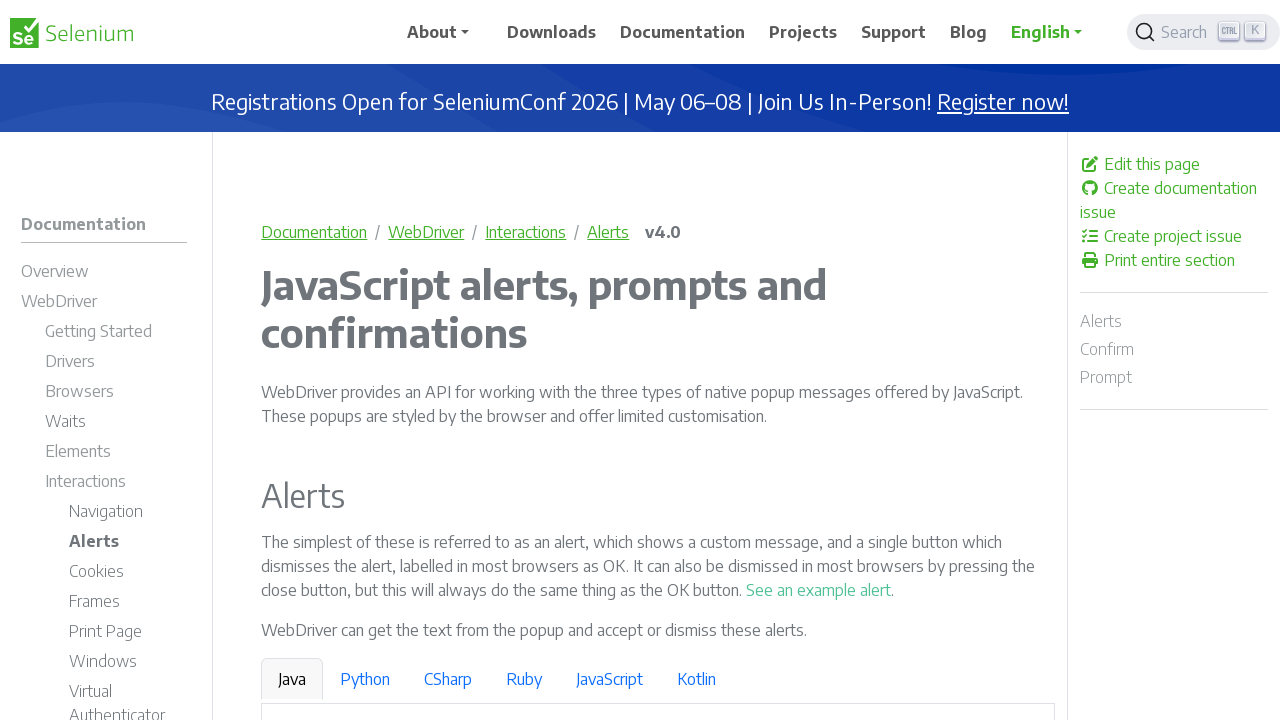

Set up dialog event listener to accept alerts
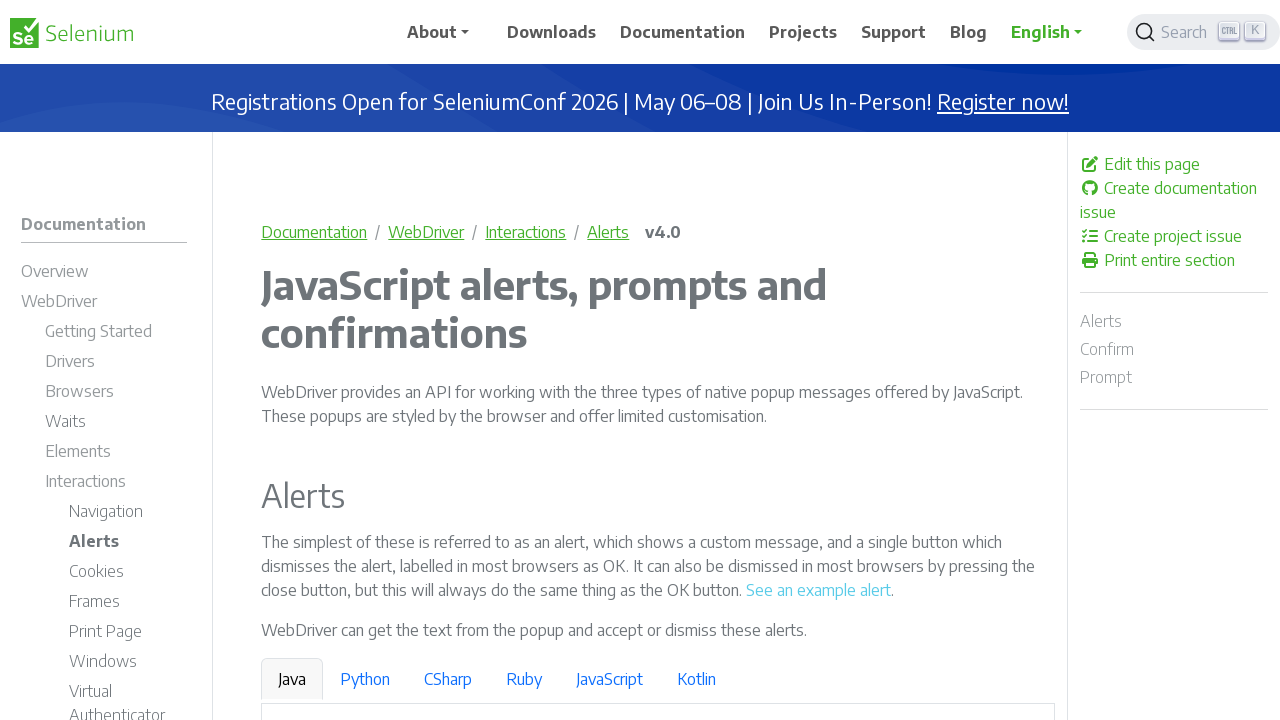

Alert was automatically handled by dialog listener
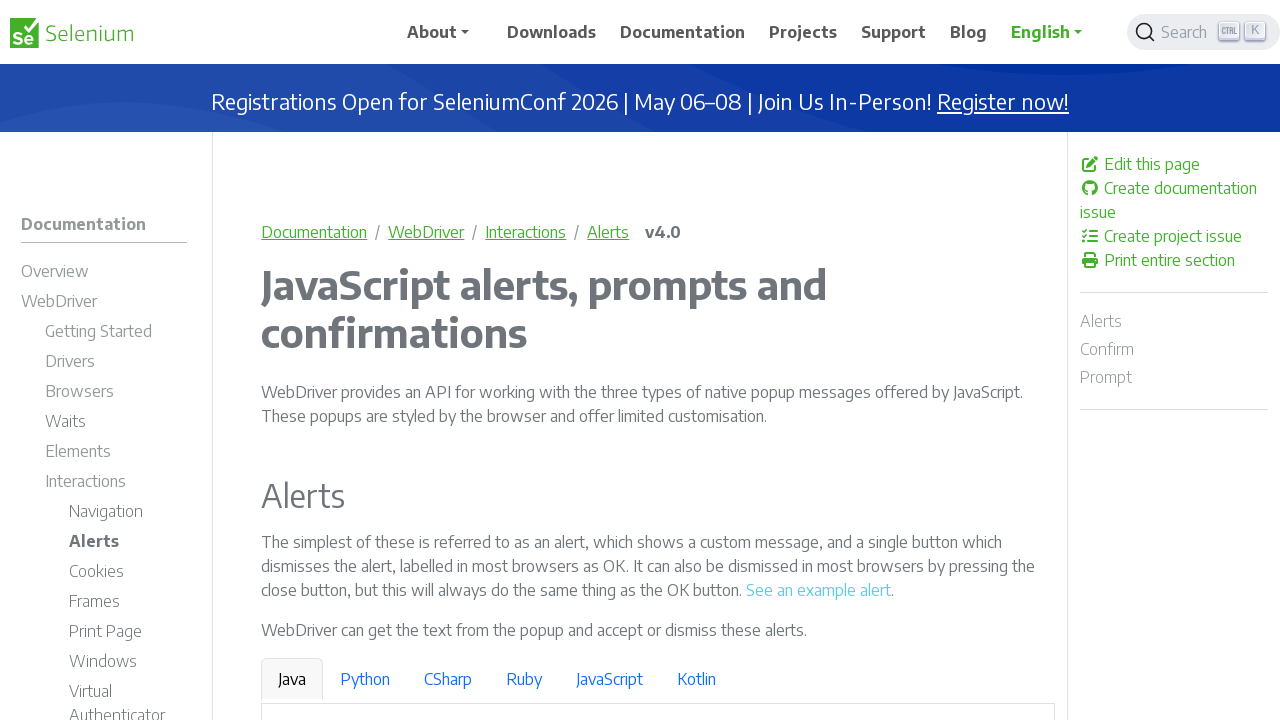

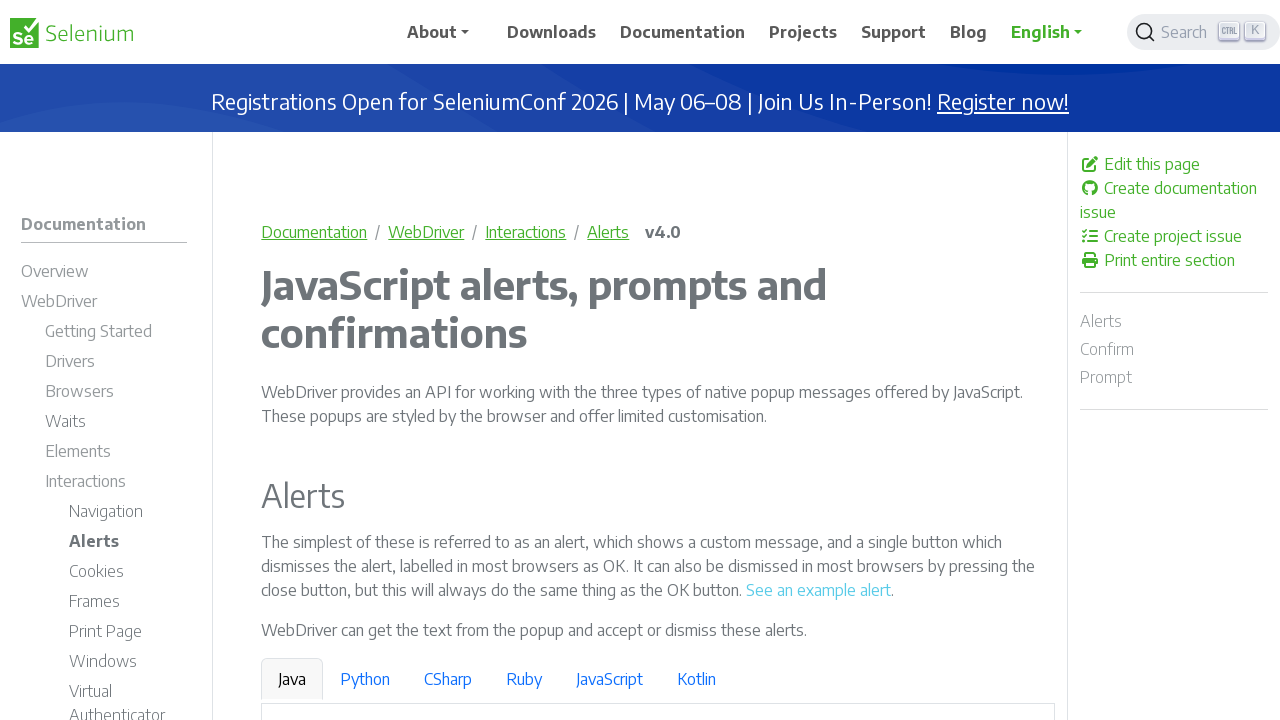